Tests registration form with password less than 6 characters, verifying password length error messages

Starting URL: https://alada.vn/tai-khoan/dang-ky.html

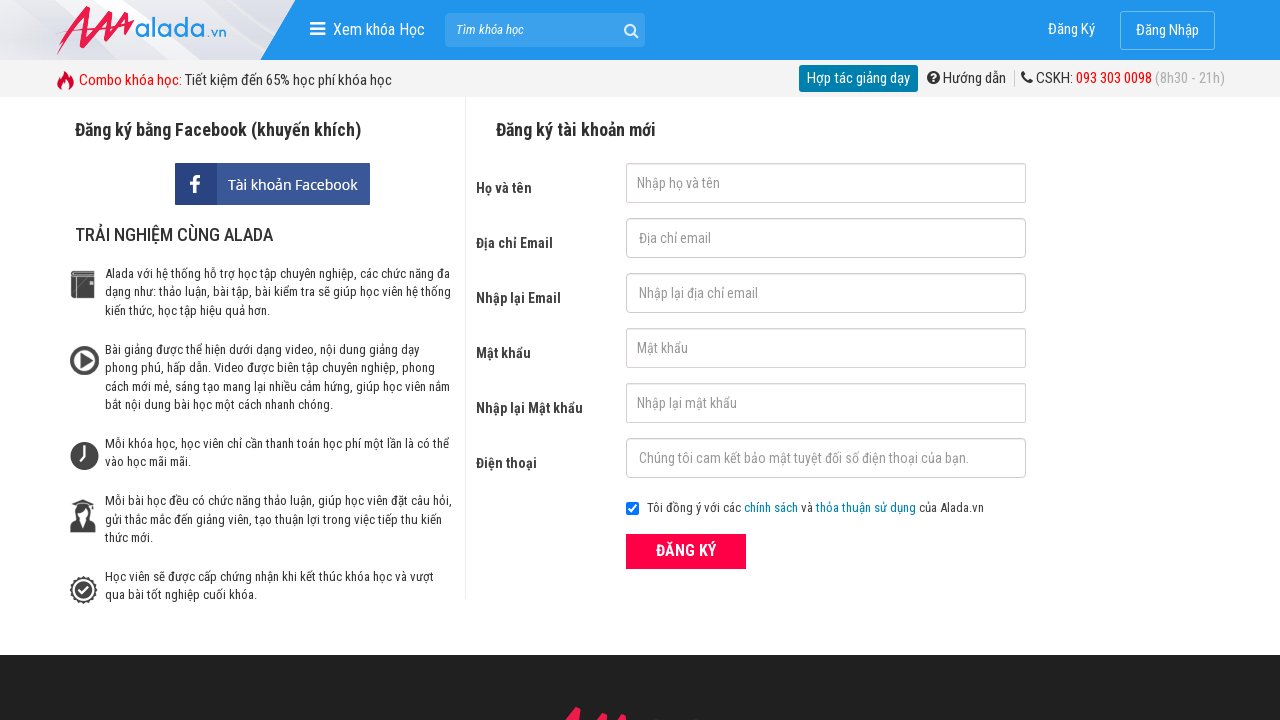

Filled first name field with 'Michael Brown' on #txtFirstname
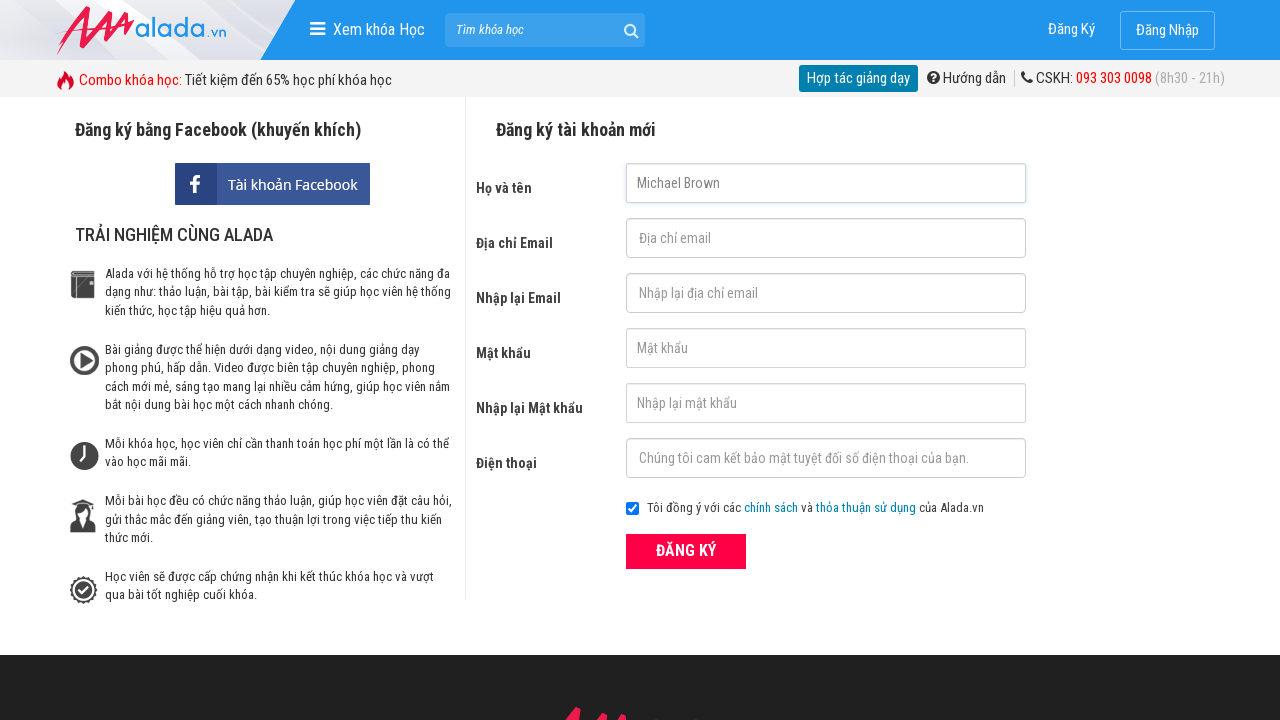

Filled email field with 'michael@test.com' on #txtEmail
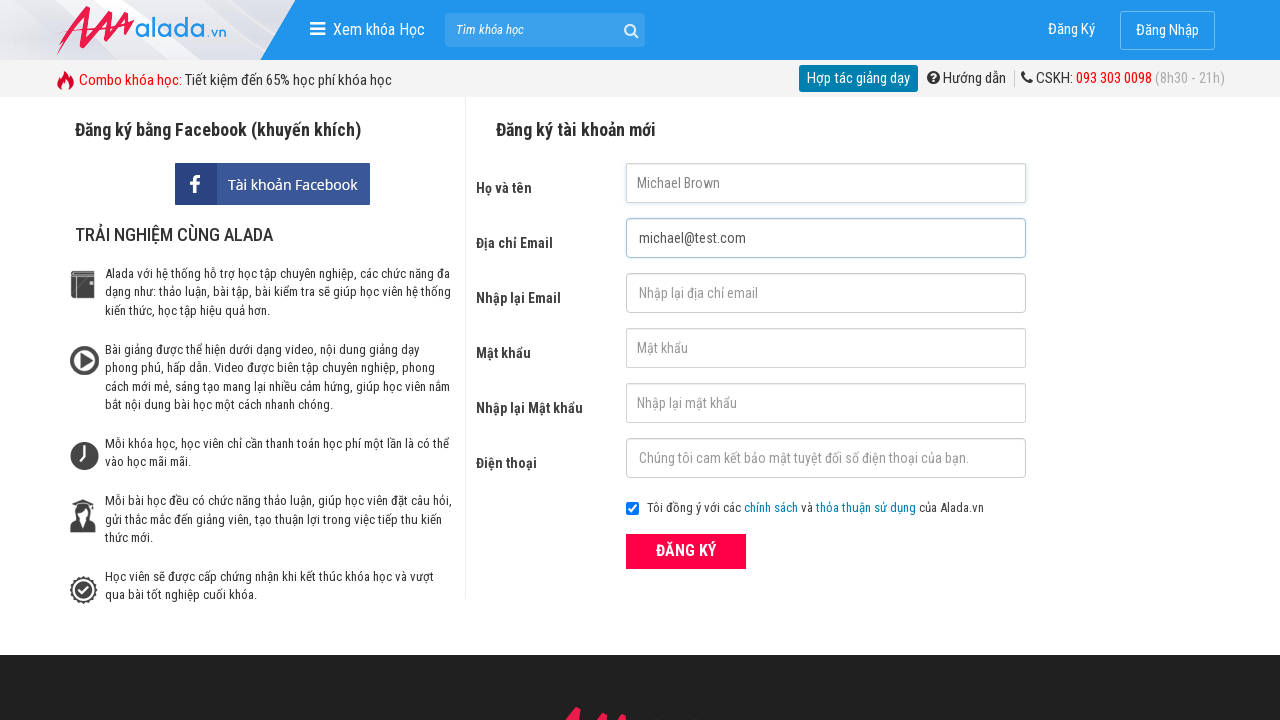

Filled confirm email field with 'michael@test.com' on #txtCEmail
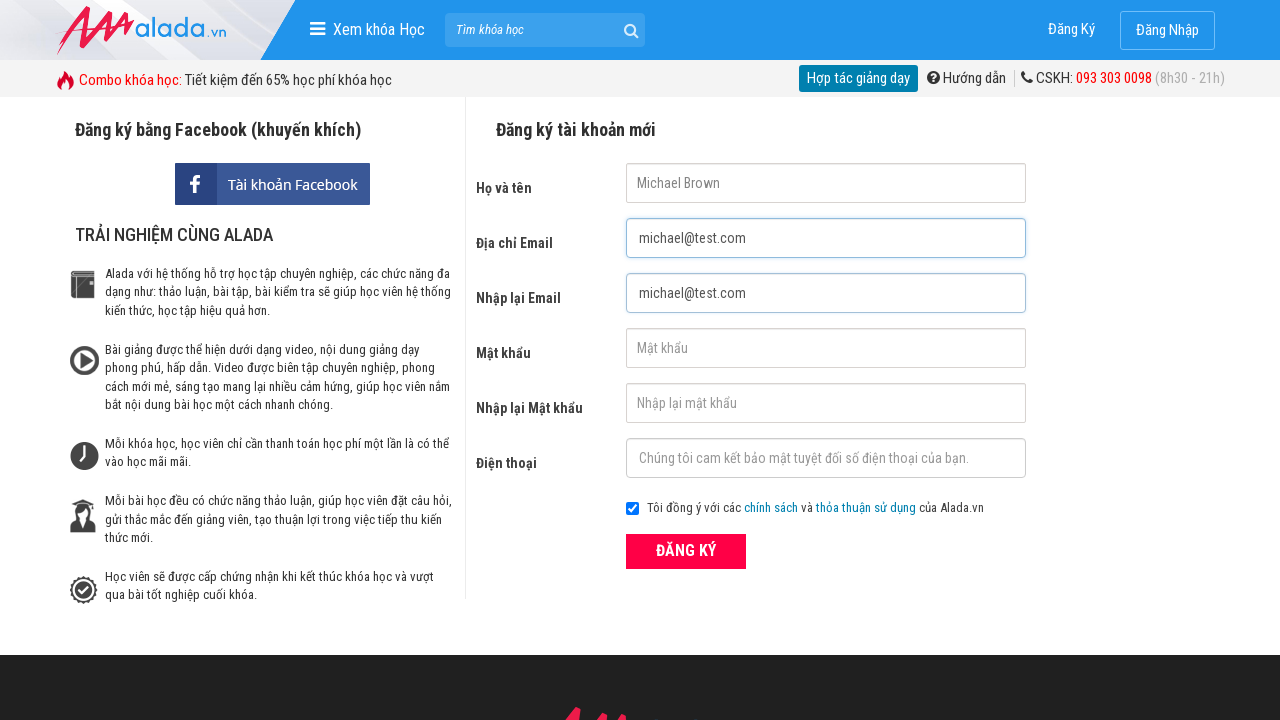

Filled password field with short password '12345' (5 characters) on #txtPassword
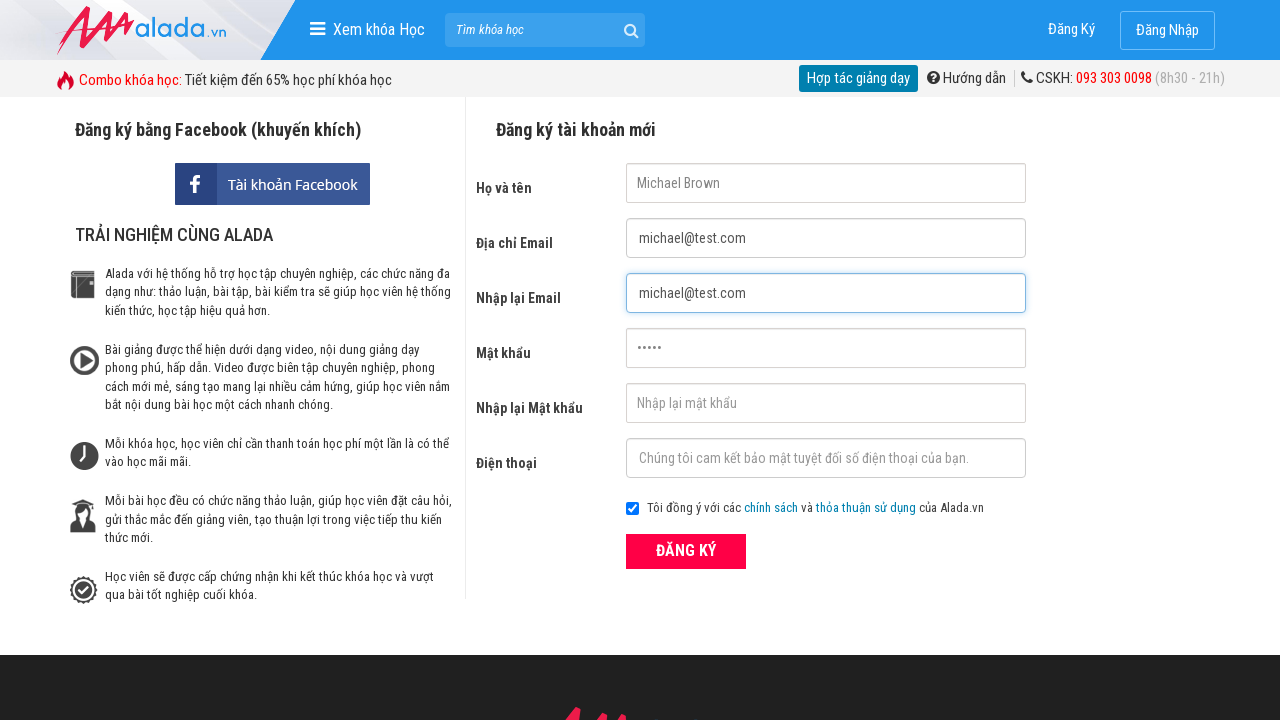

Filled confirm password field with '12345' on #txtCPassword
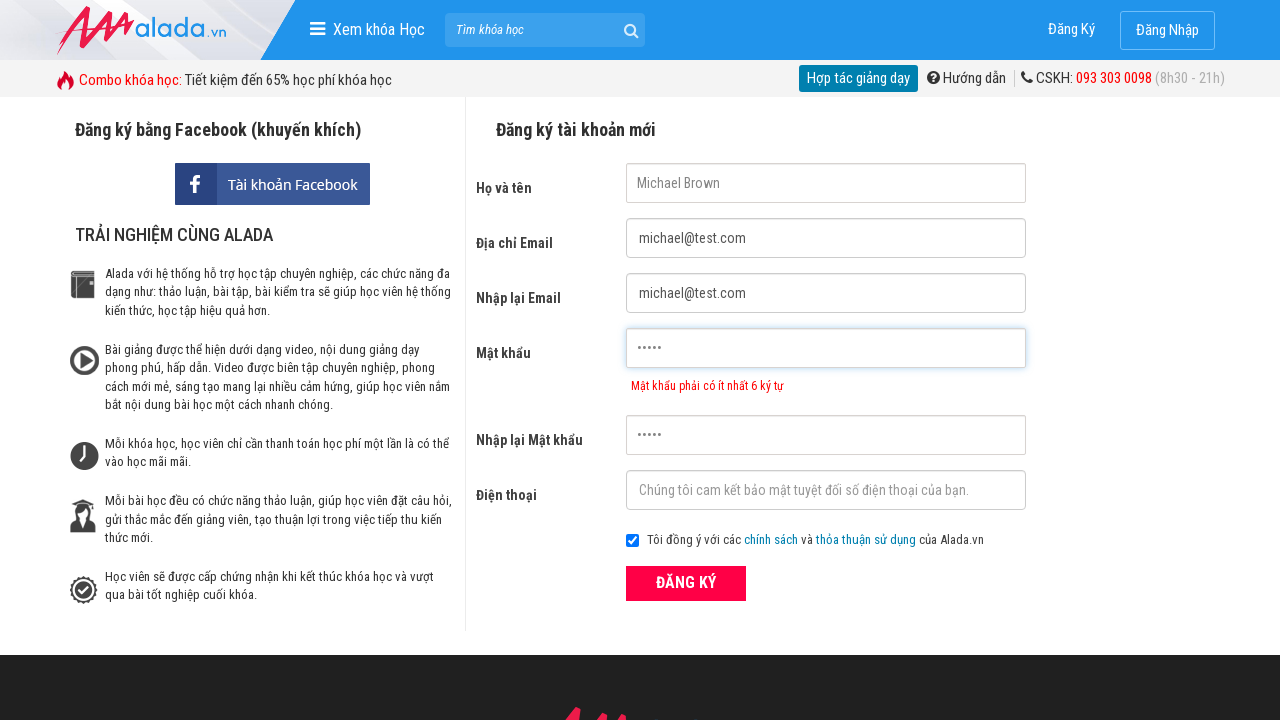

Filled phone field with '0923456789' on #txtPhone
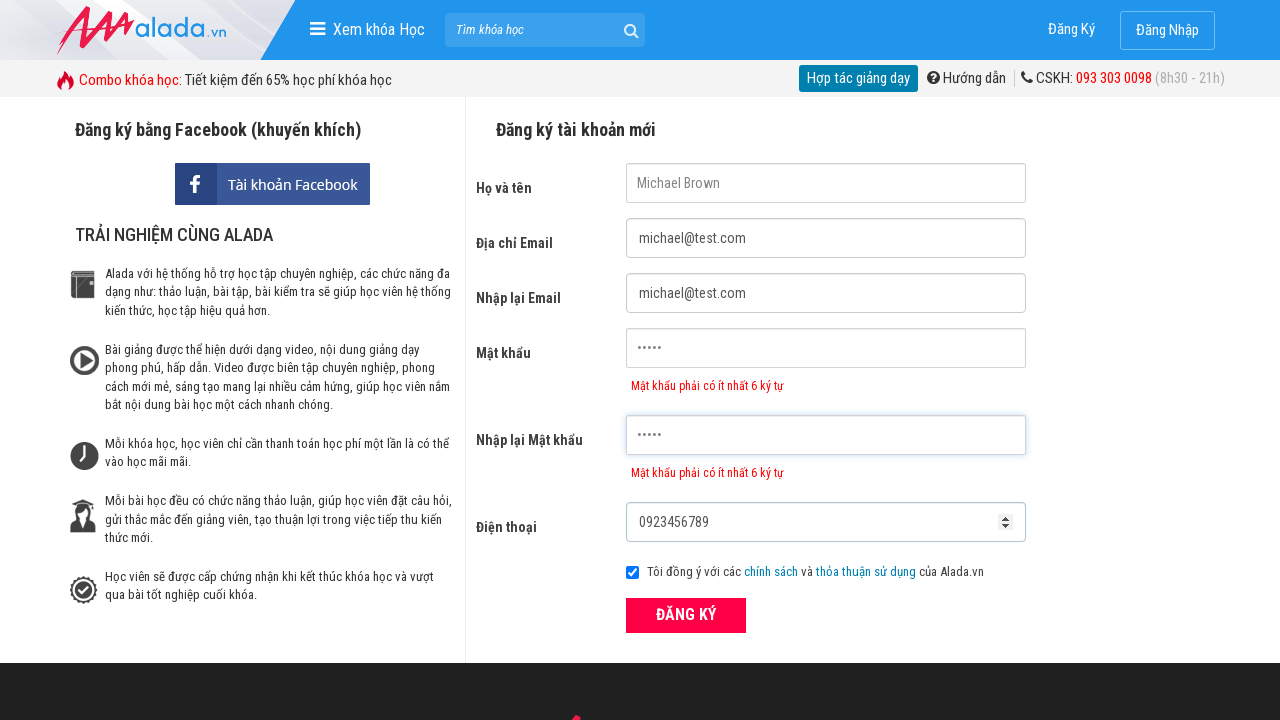

Clicked register button to submit form at (686, 615) on xpath=//form[@id='frmLogin']//button[text()='ĐĂNG KÝ']
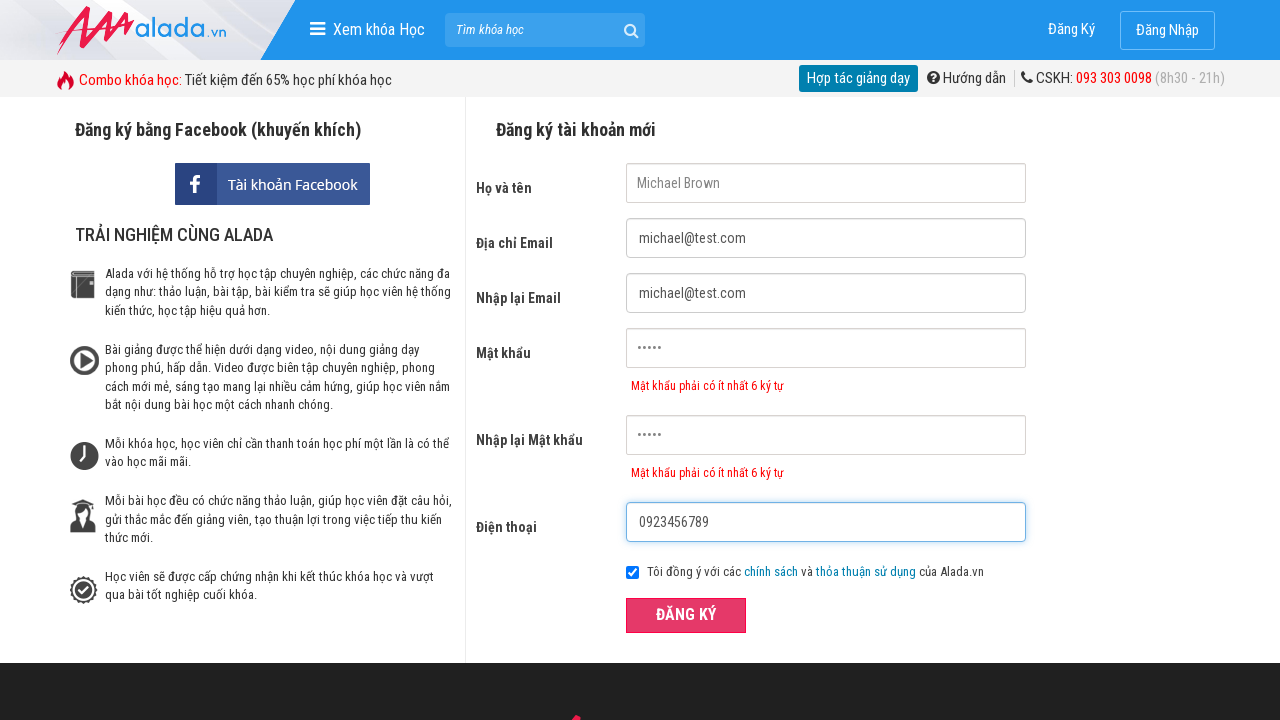

Password length error message appeared
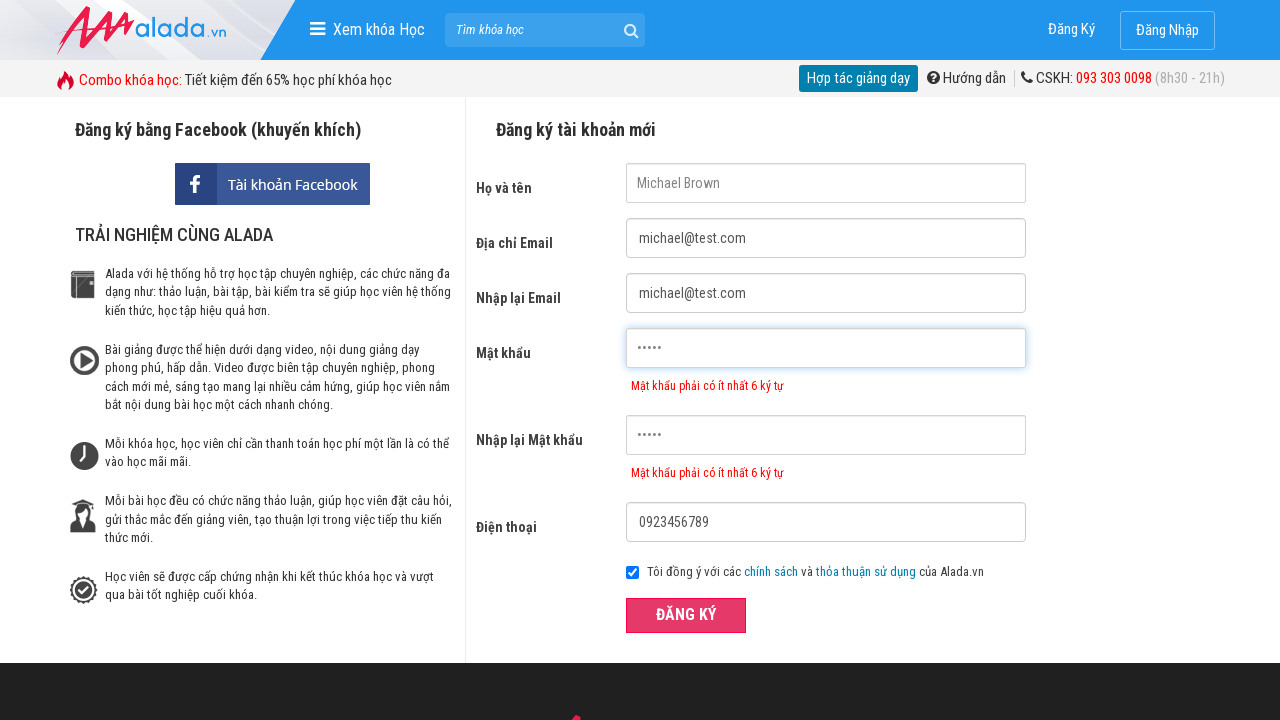

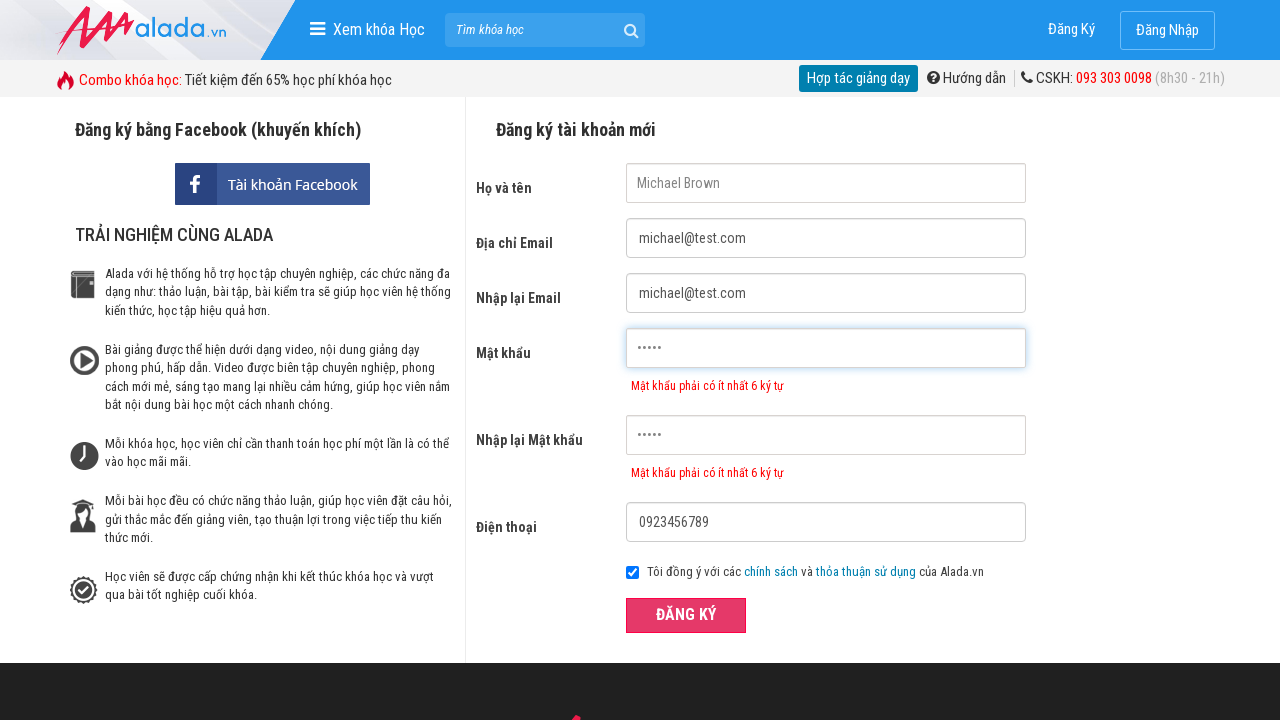